Tests a text box form by filling in full name, email, current address, and permanent address fields, then submitting and verifying the submitted data is displayed correctly

Starting URL: http://demoqa.com/text-box

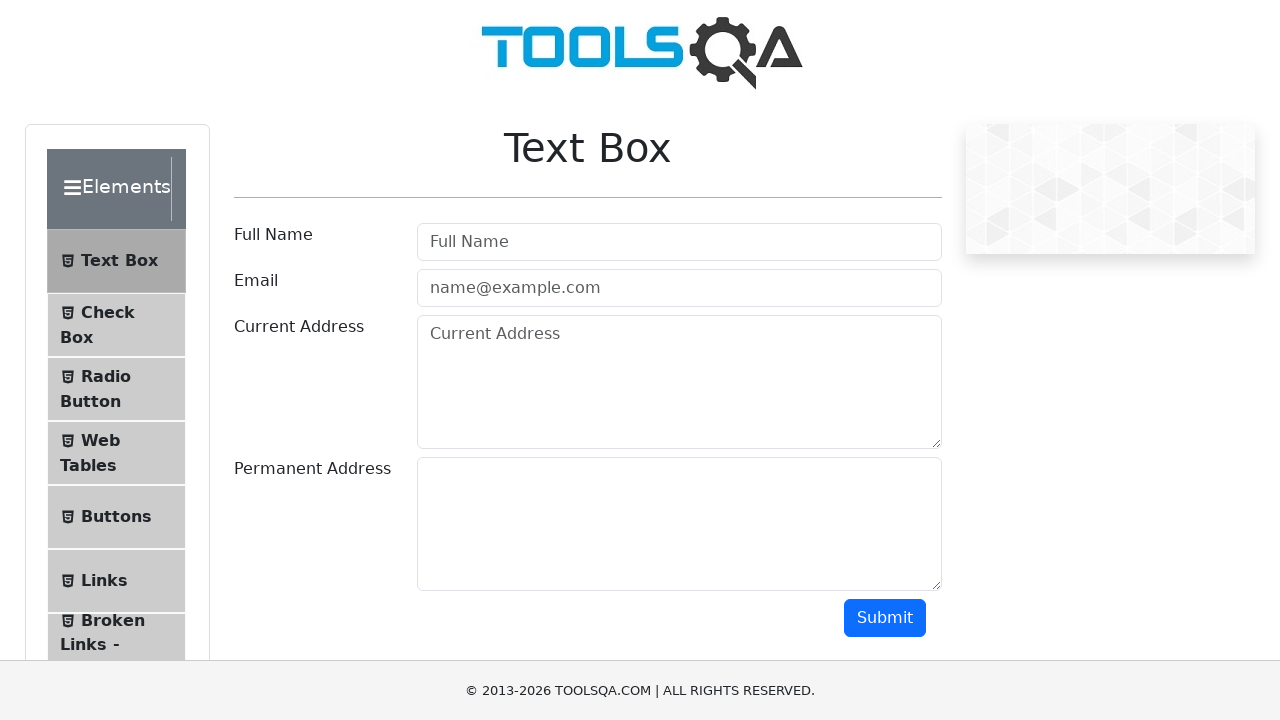

Filled Full Name field with 'Automation' on [placeholder='Full Name']
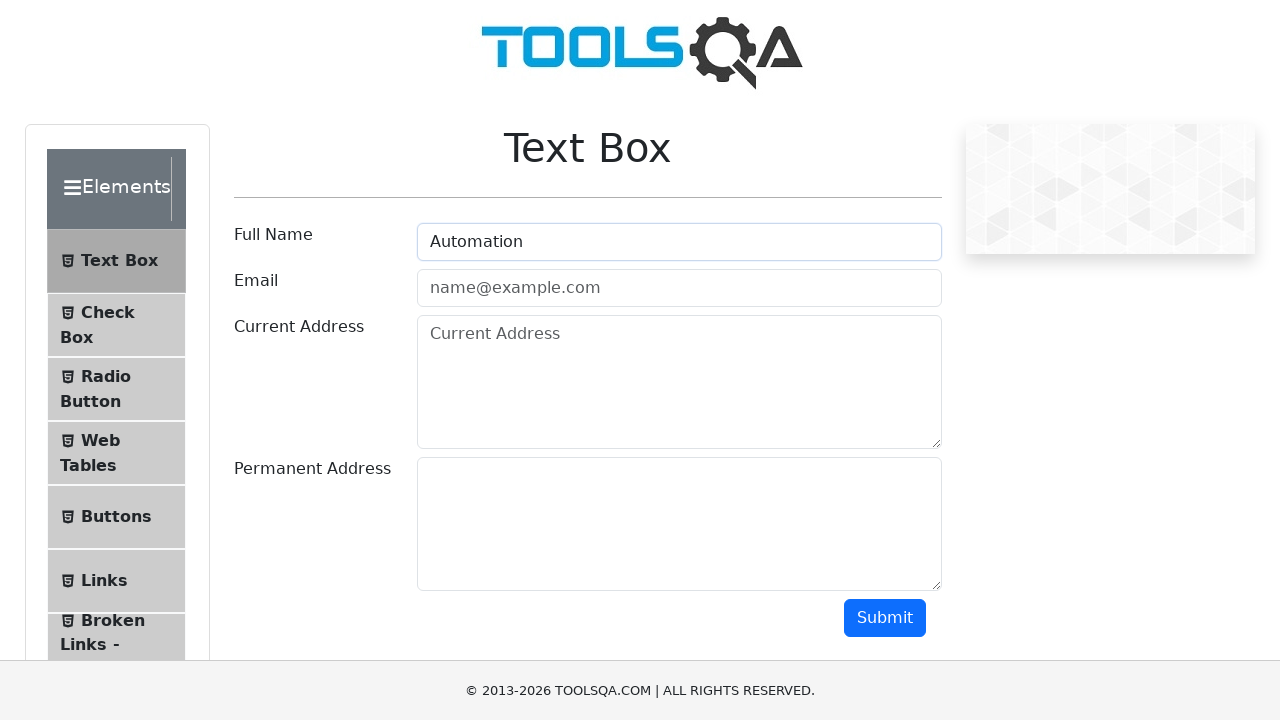

Filled Email field with 'Testing@gmail.com' on [type='email']
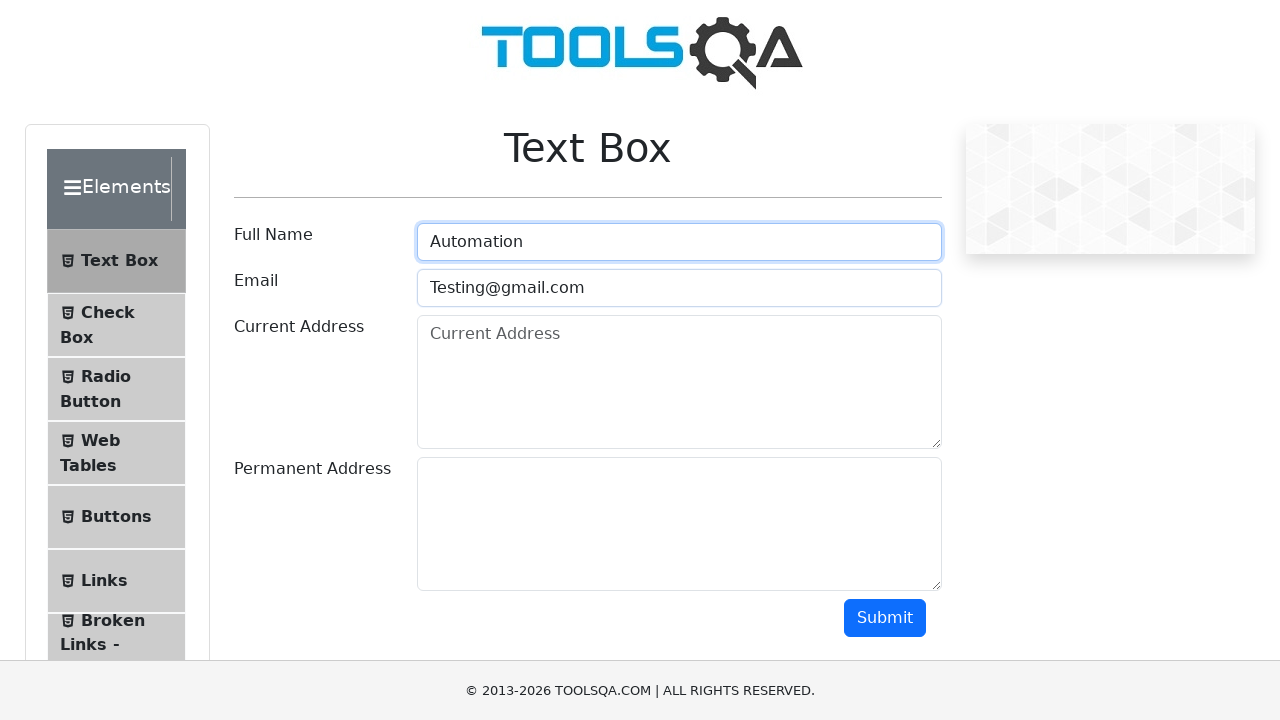

Filled Current Address field with 'Testing Current Address' on textarea[placeholder='Current Address']
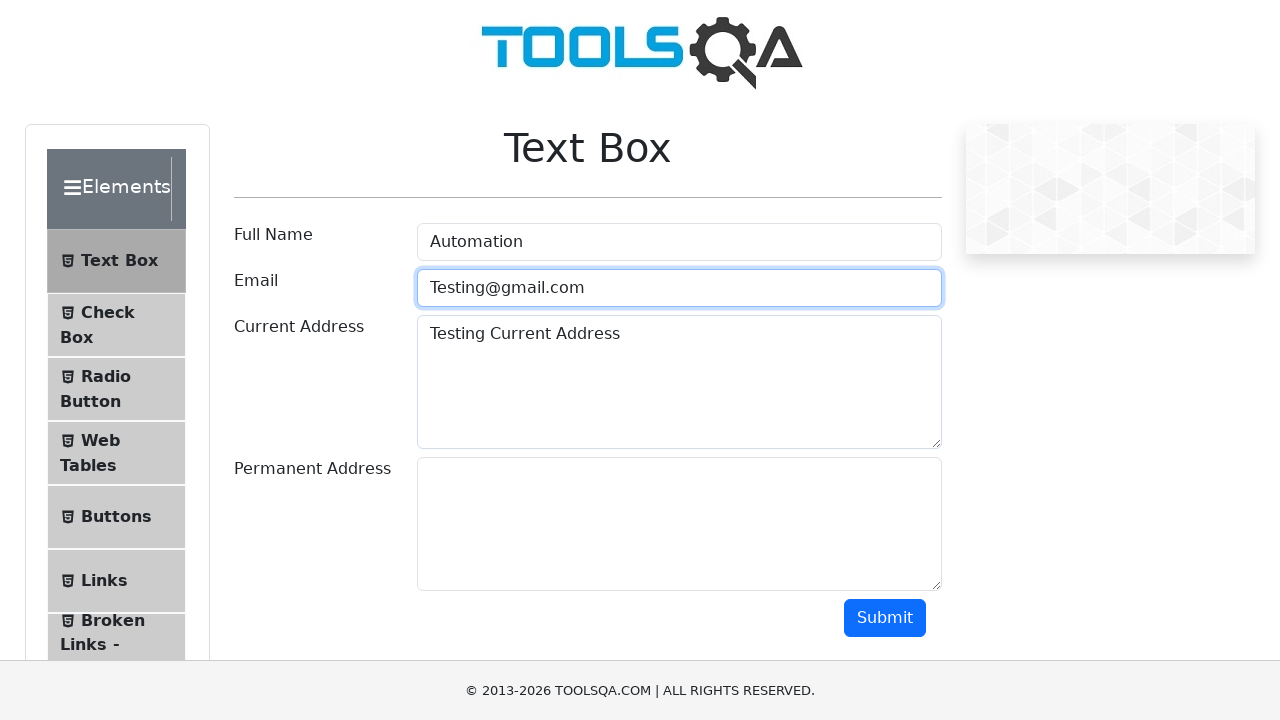

Filled Permanent Address field with 'Testing Permanent Address' on #permanentAddress-wrapper textarea
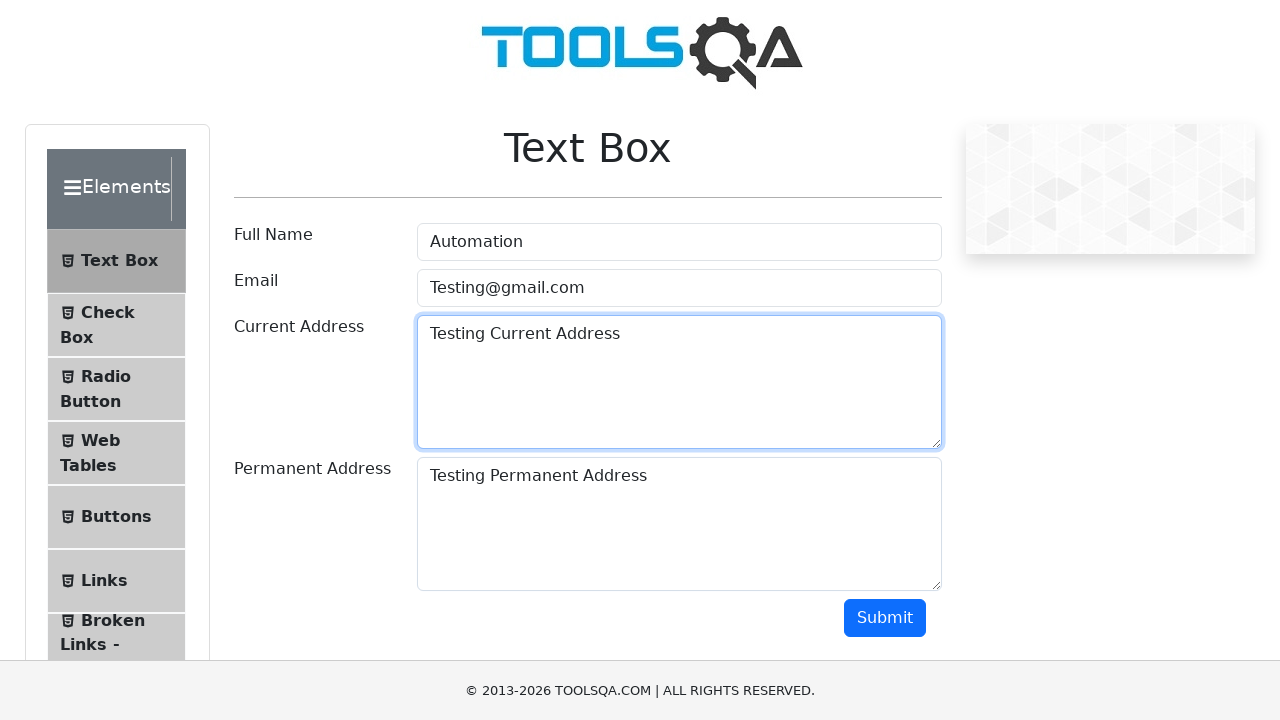

Clicked Submit button at (885, 618) on .btn.btn-primary
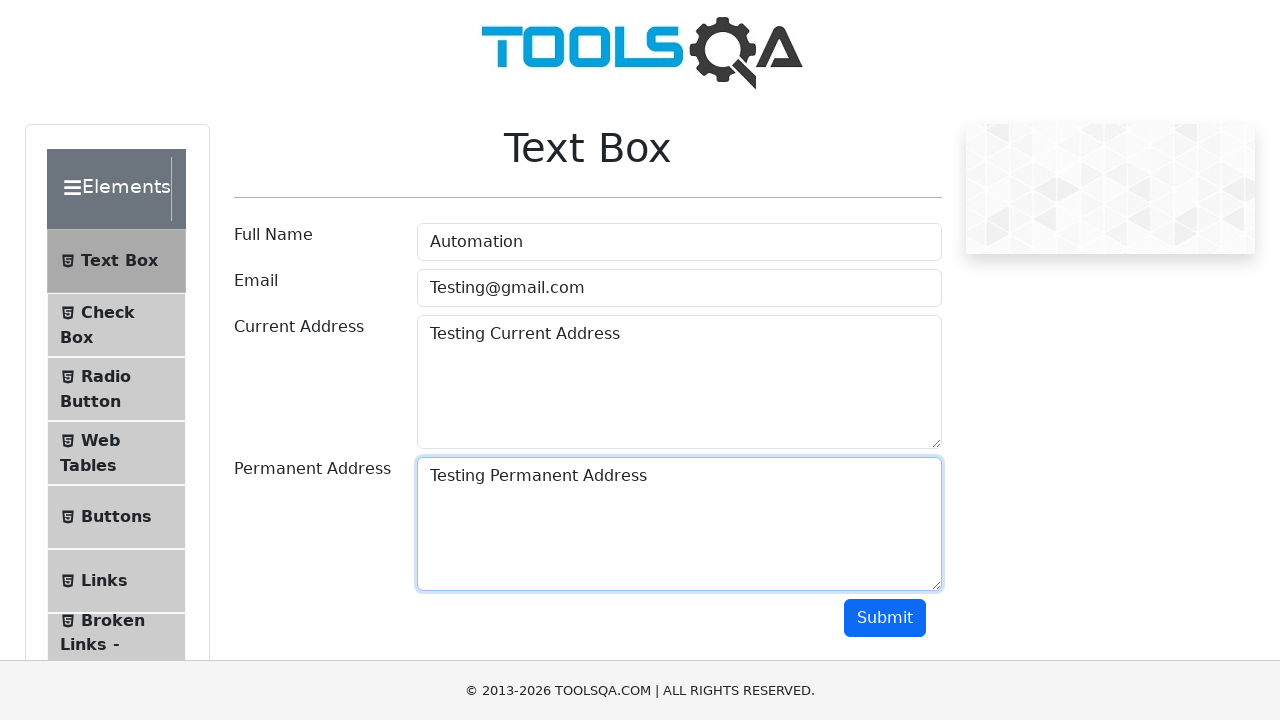

Submitted data results appeared on the page
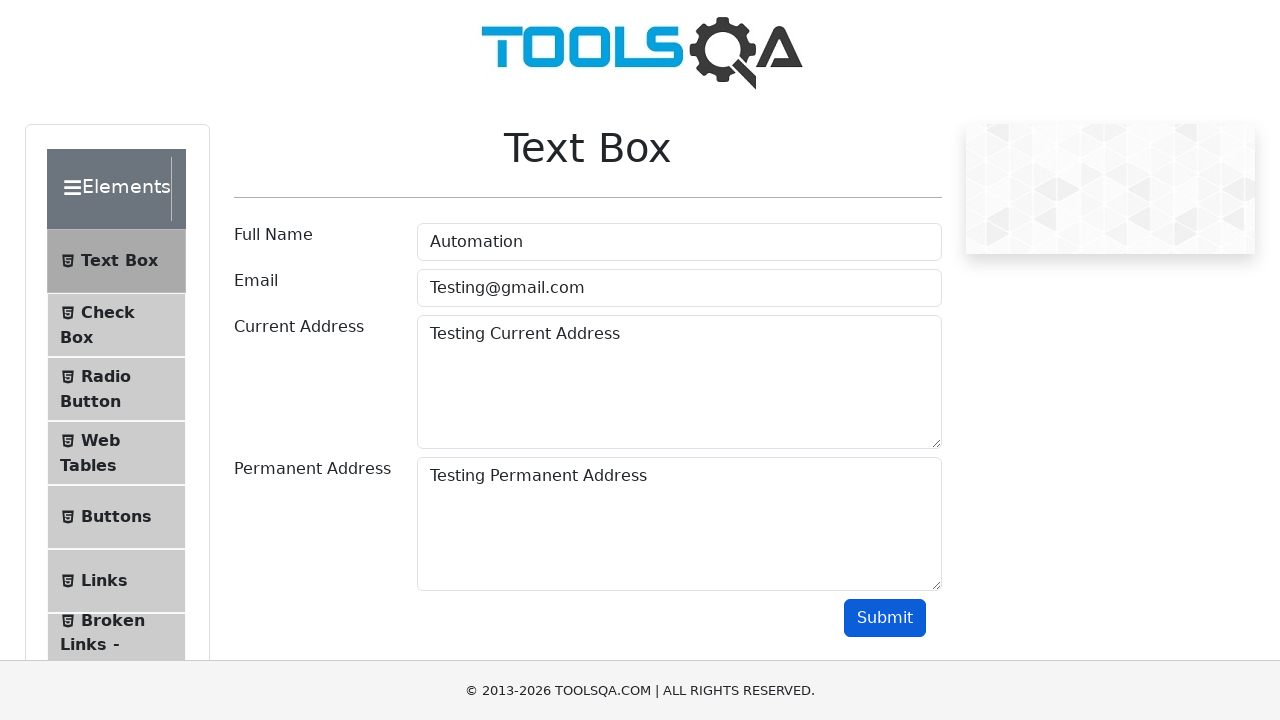

Verified Full Name 'Automation' displayed in submitted data
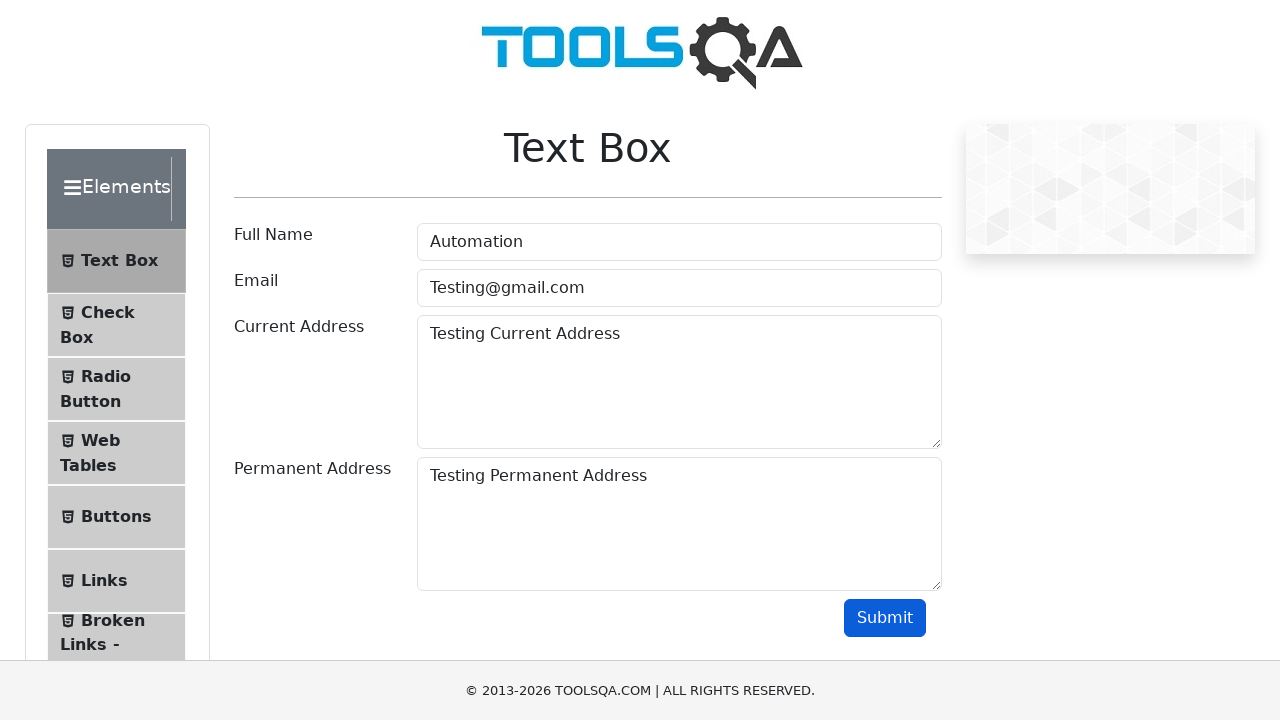

Verified Email 'Testing@gmail.com' displayed in submitted data
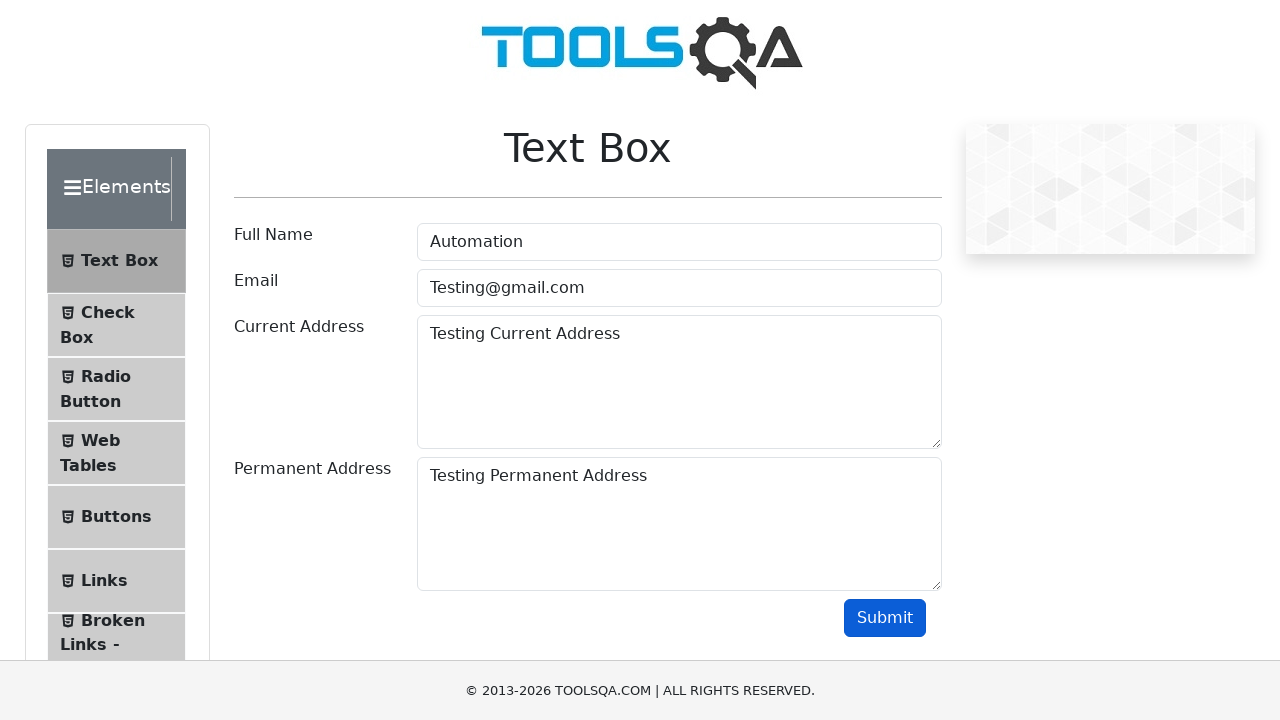

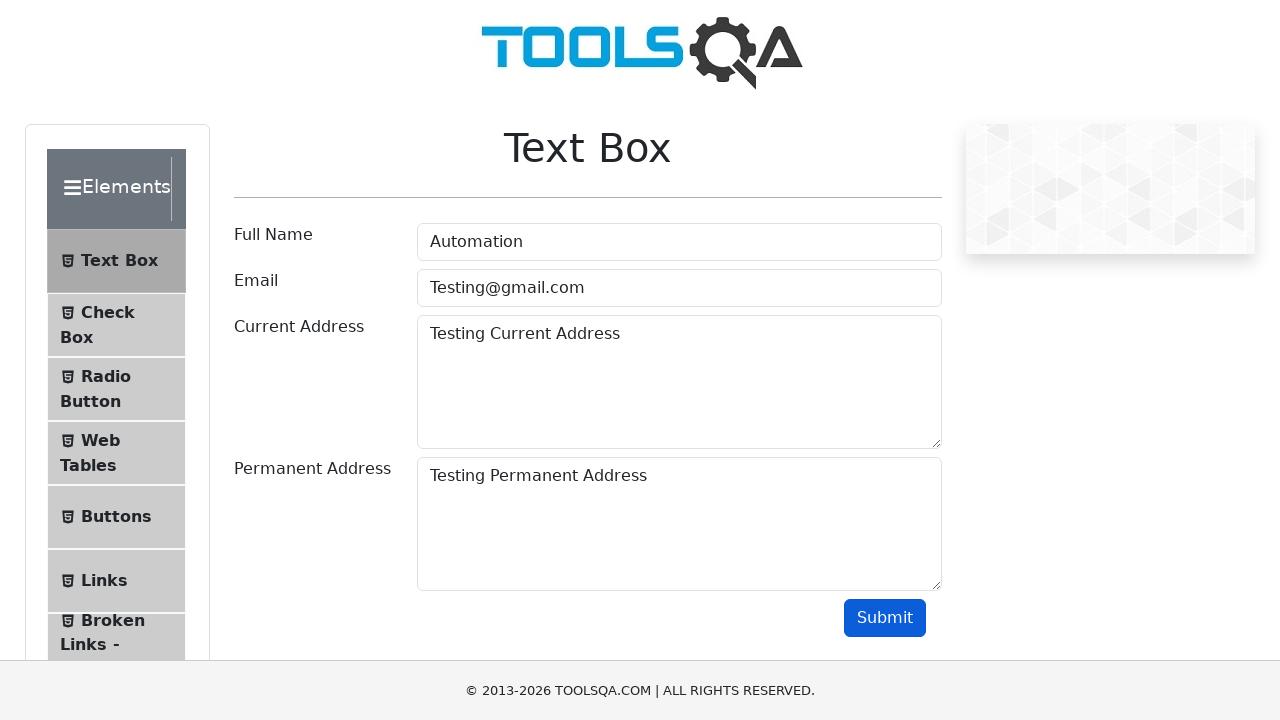